Navigates to Leaflet.js reference documentation page and counts all elements that have an ID attribute

Starting URL: https://leafletjs.com/reference.html

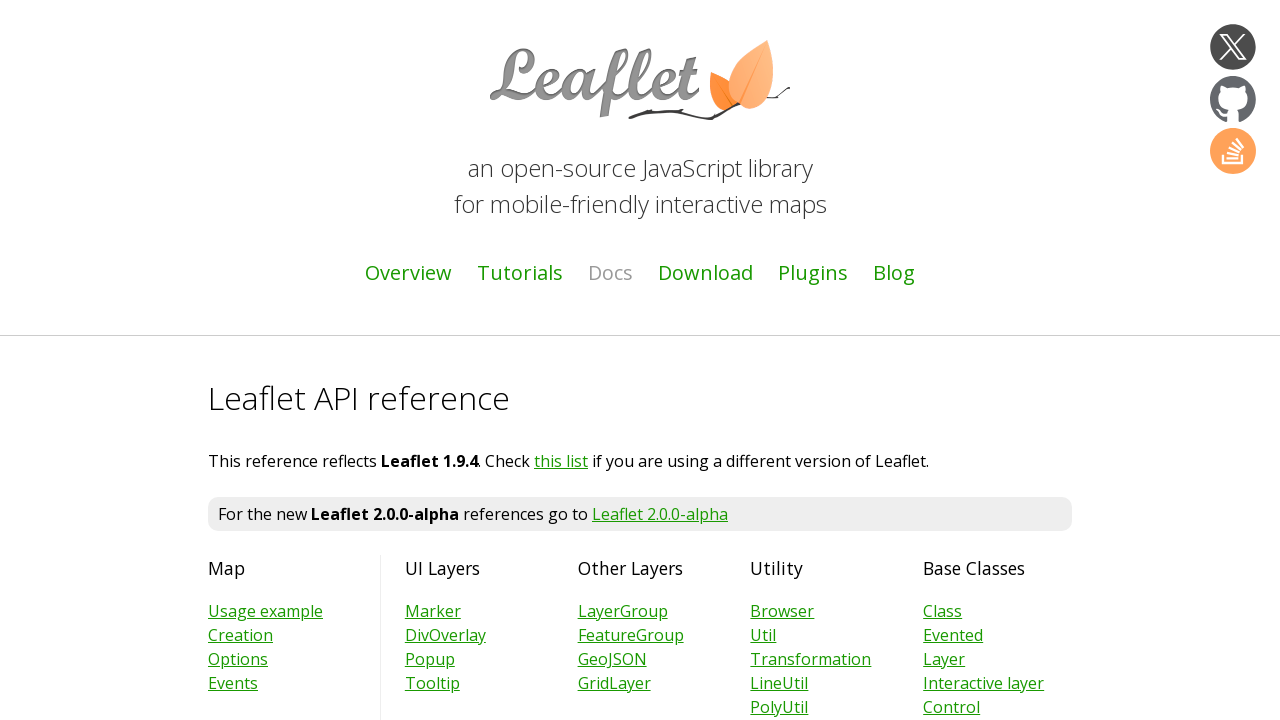

Navigated to Leaflet.js reference documentation page
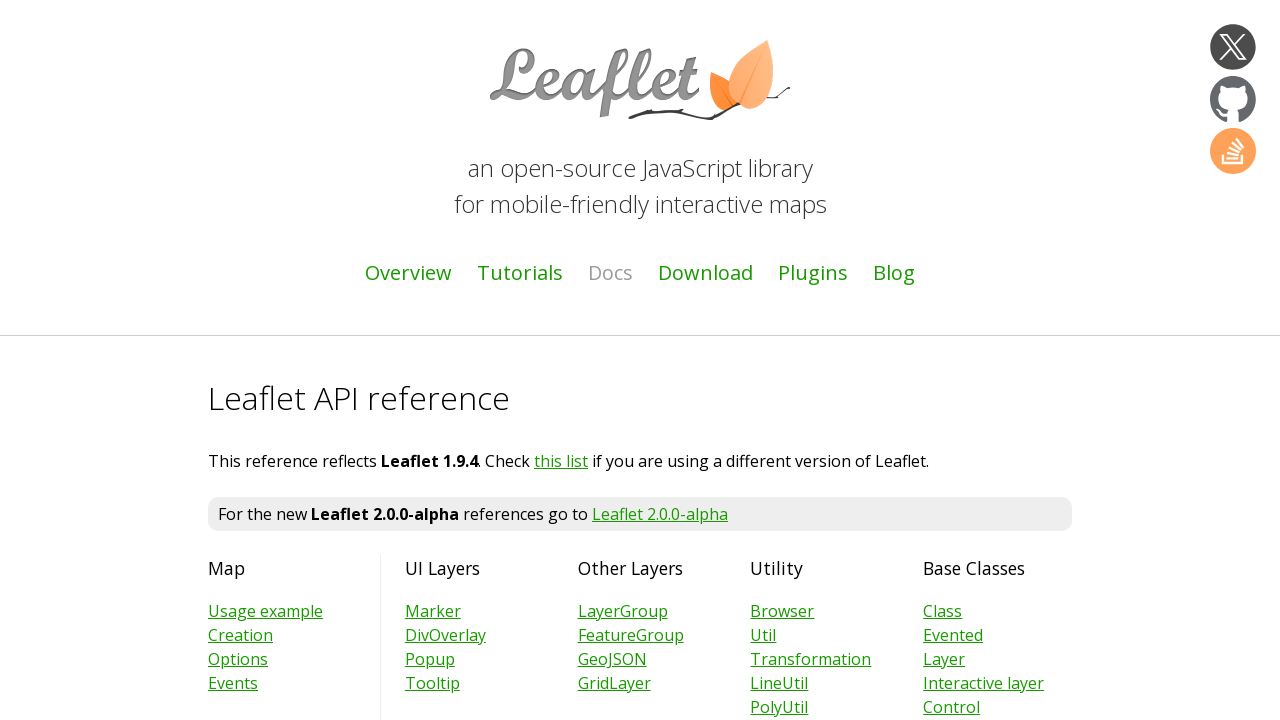

Page fully loaded (networkidle state)
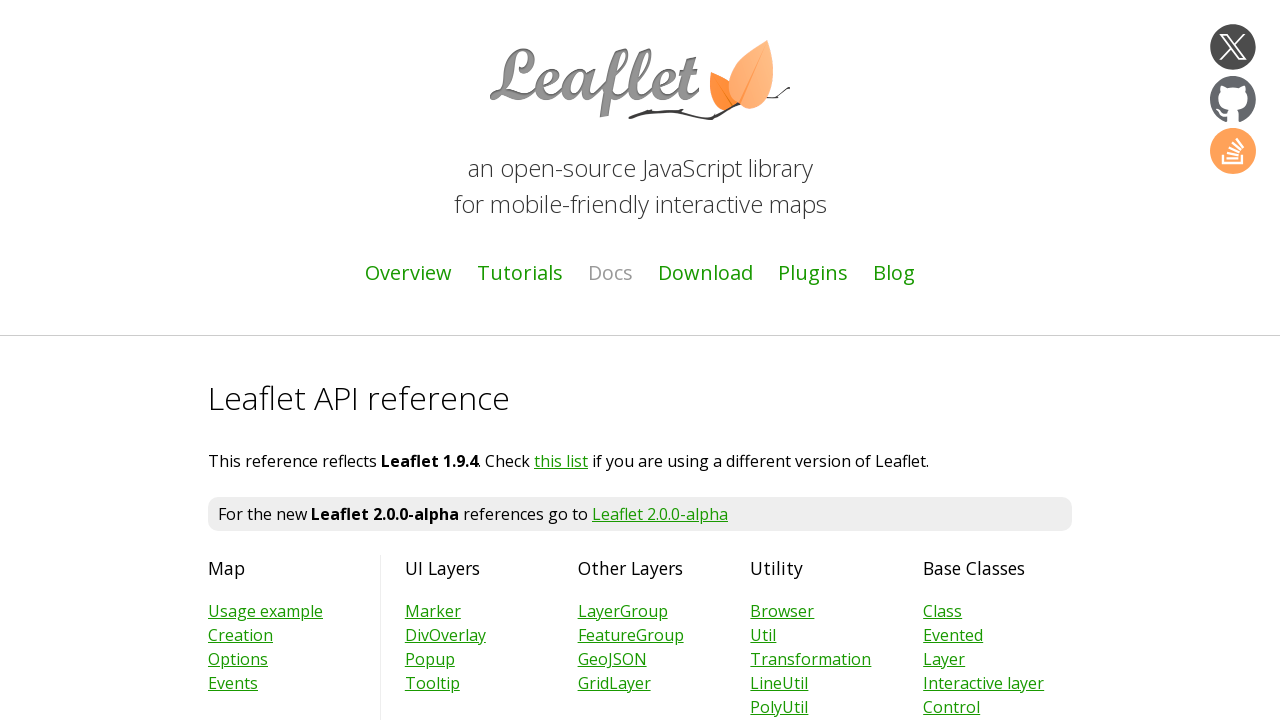

Located all elements with ID attribute
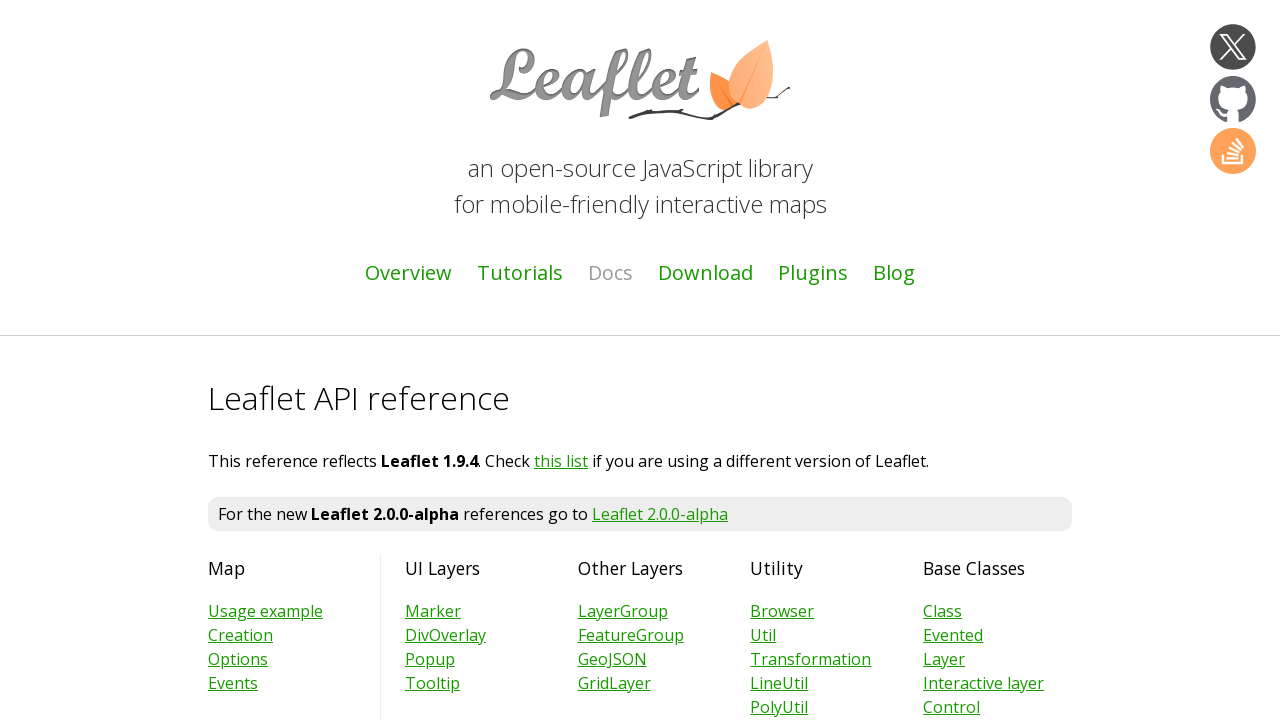

Counted 2795 elements with ID attribute
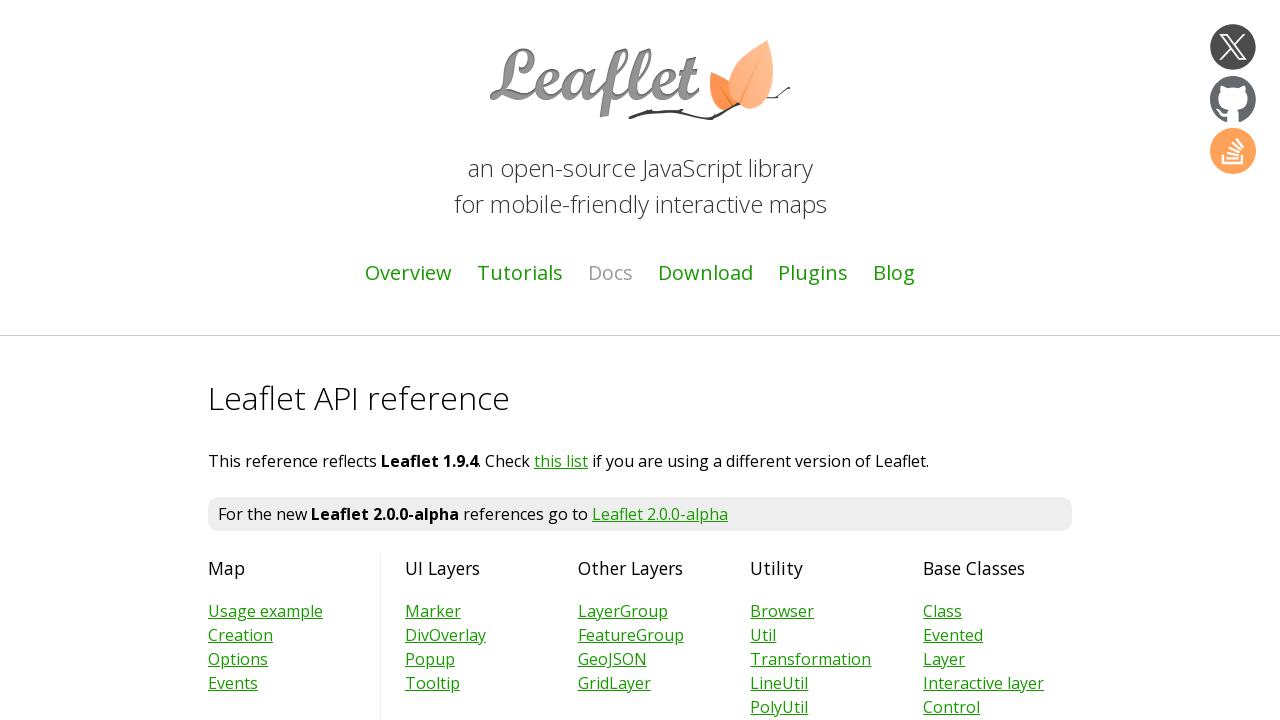

Printed count result: 2795 elements with ID
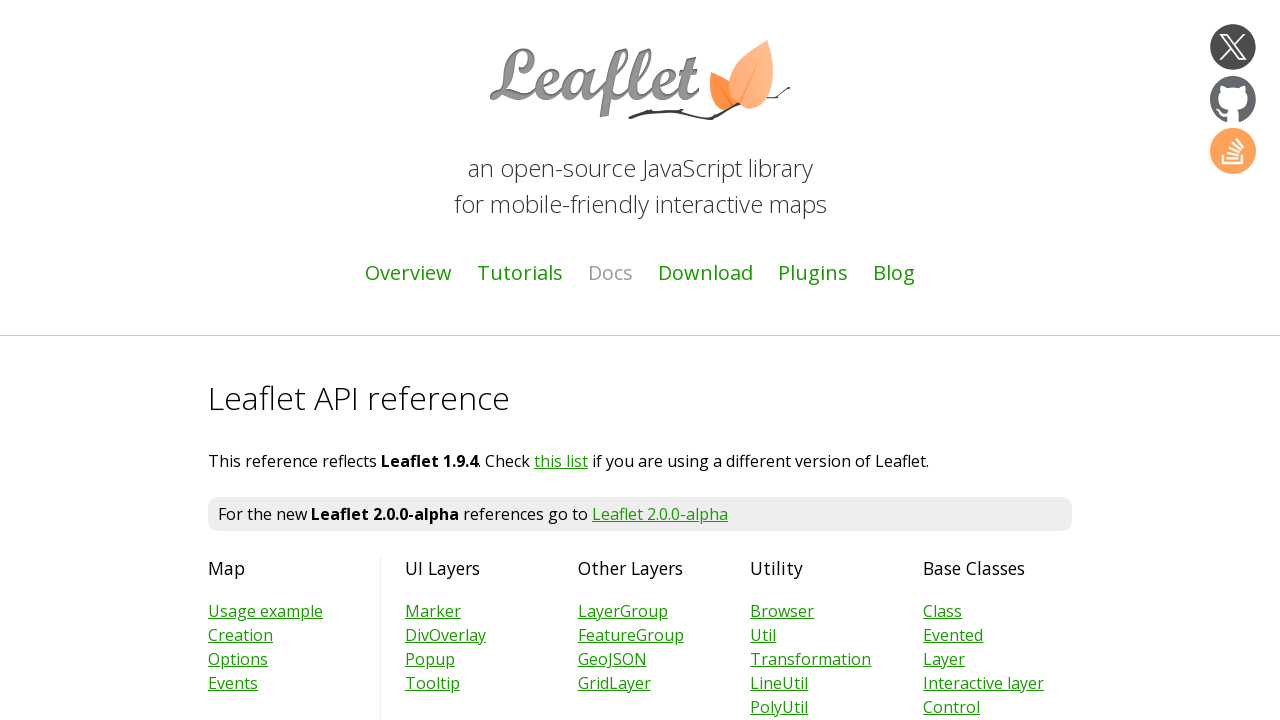

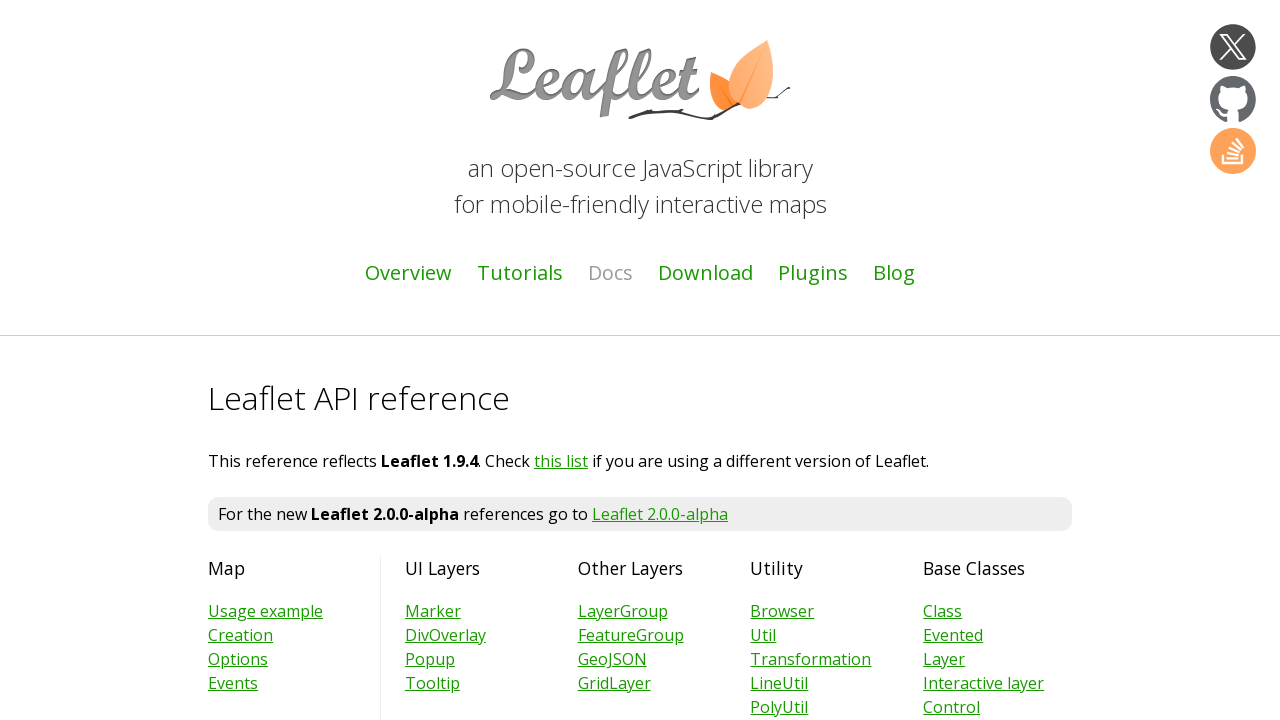